Tests refreshing page, clicking hidden button and verifying loading element displays

Starting URL: https://atidcollege.co.il/Xamples/ex_synchronization.html

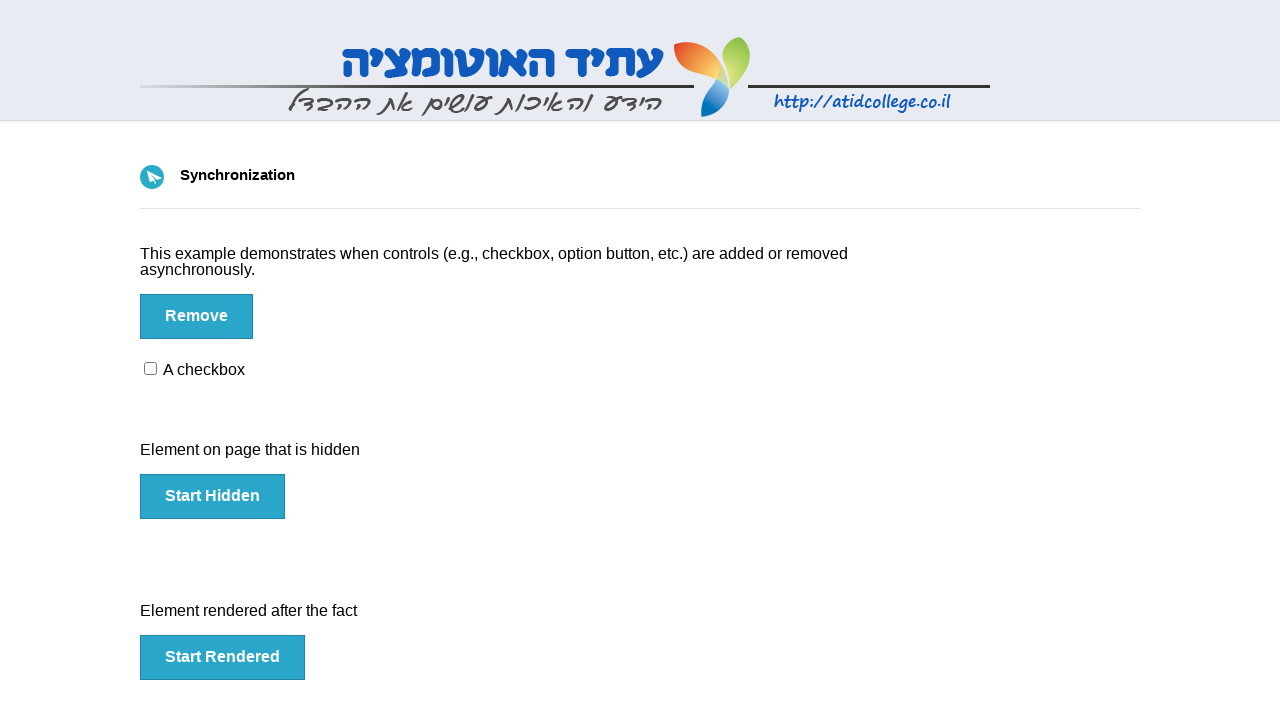

Refreshed the page at https://atidcollege.co.il/Xamples/ex_synchronization.html
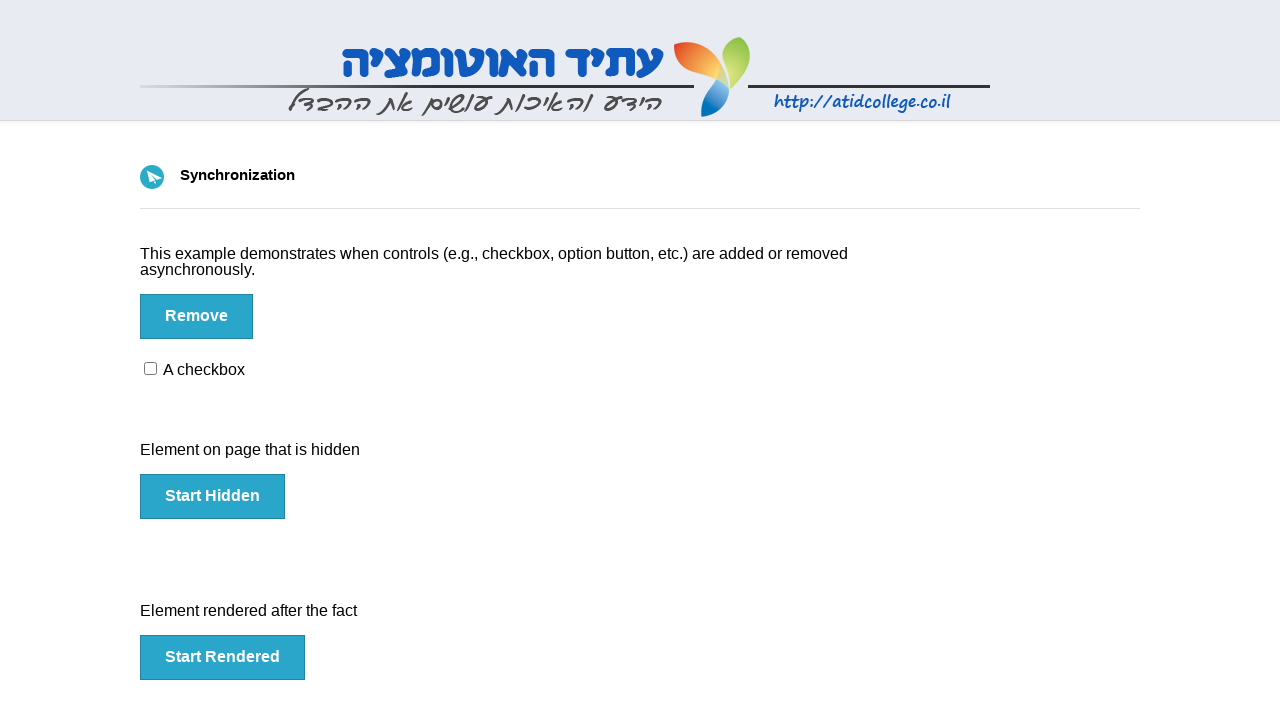

Clicked the hidden button with ID 'hidden' at (212, 496) on #hidden
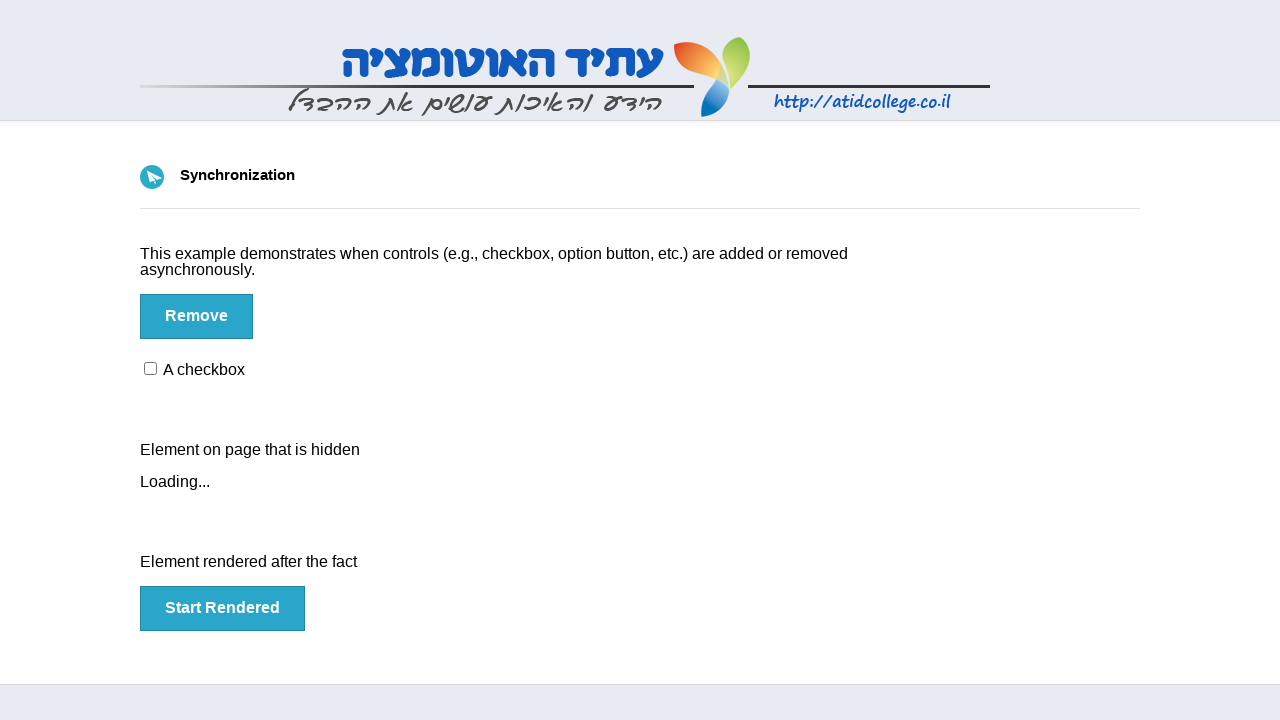

Loading element with ID 'loading1' became visible
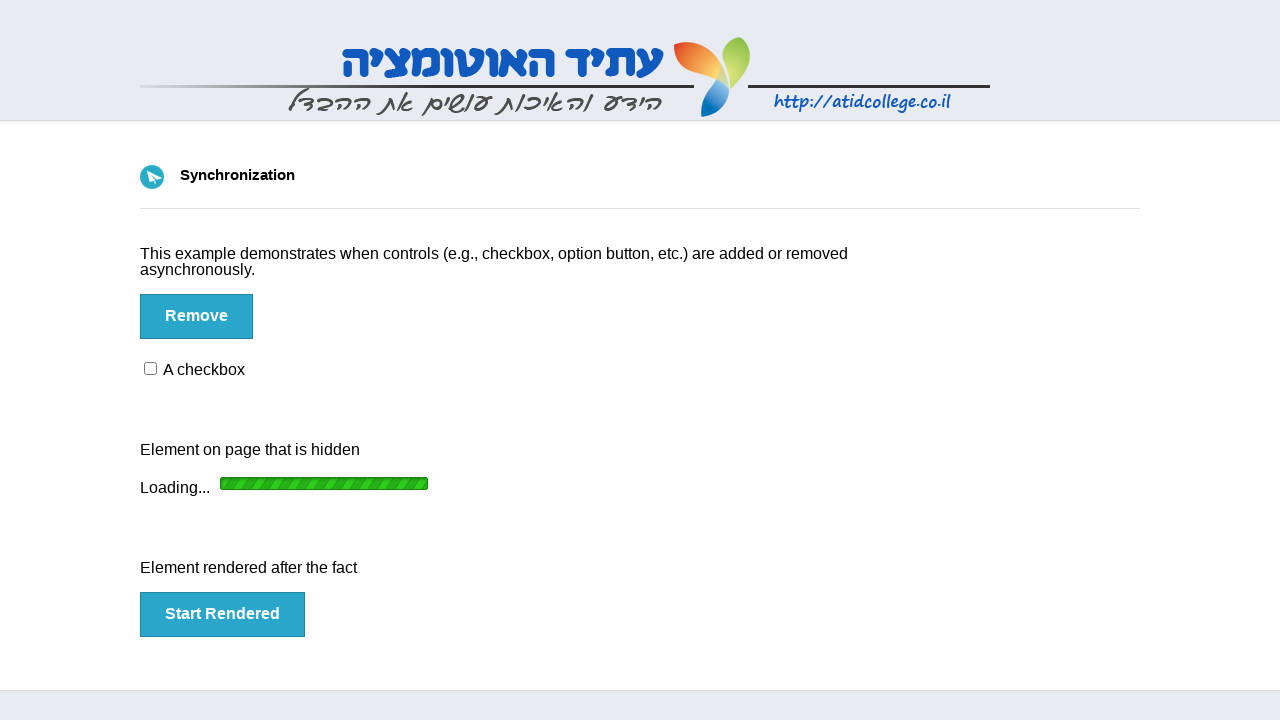

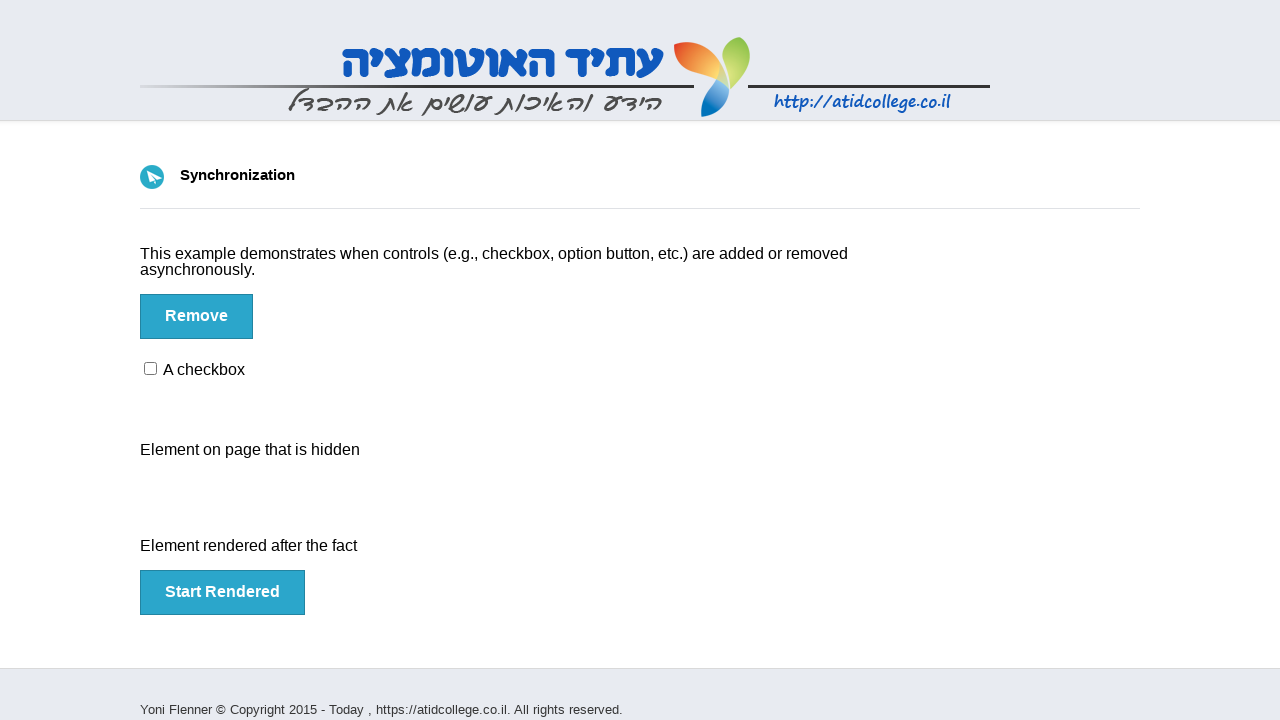